Tests that registration fails when an invalid email format is provided

Starting URL: https://www.sharelane.com/cgi-bin/register.py?page=1&zip_code=12345

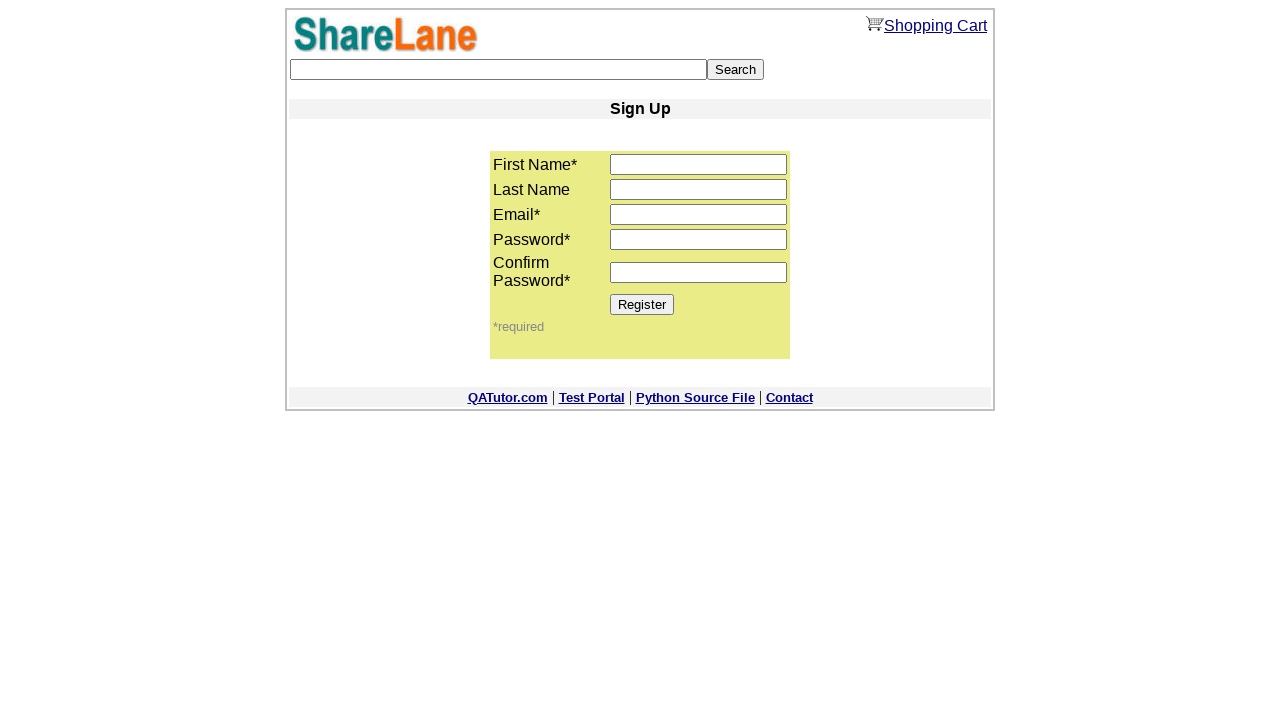

Filled first name field with 'Michael' on input[name='first_name']
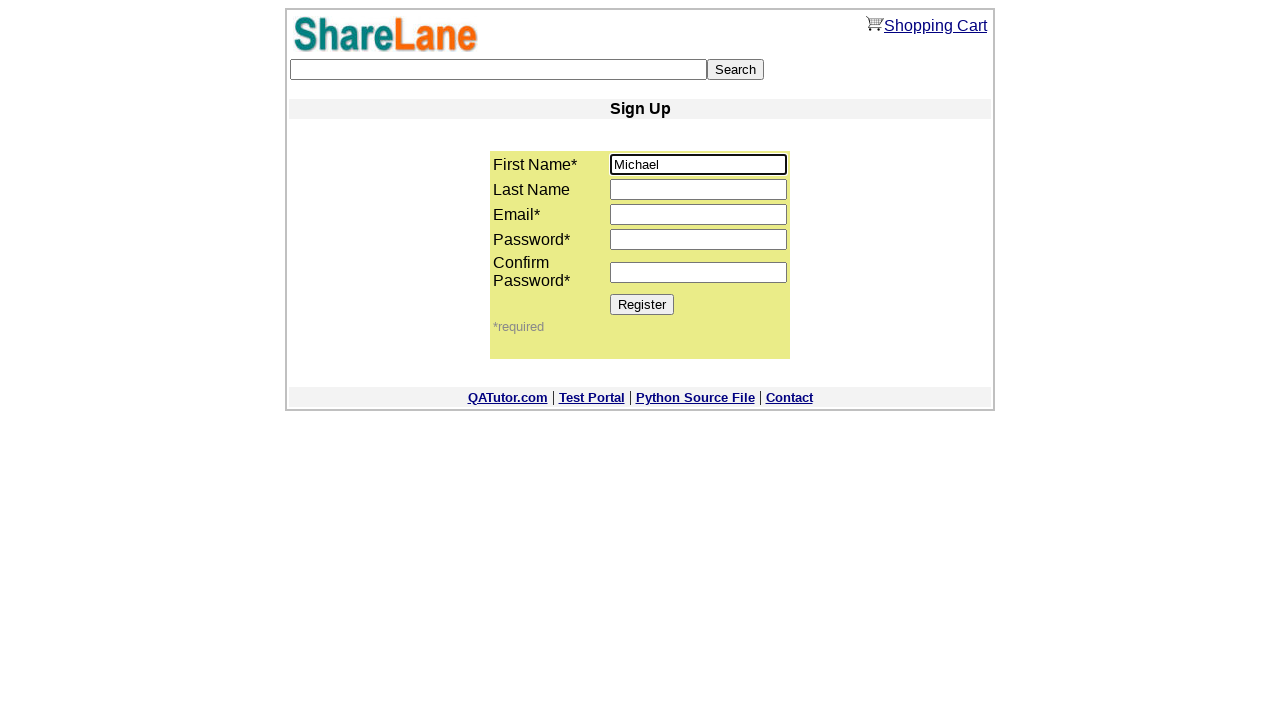

Filled last name field with 'Johnson' on input[name='last_name']
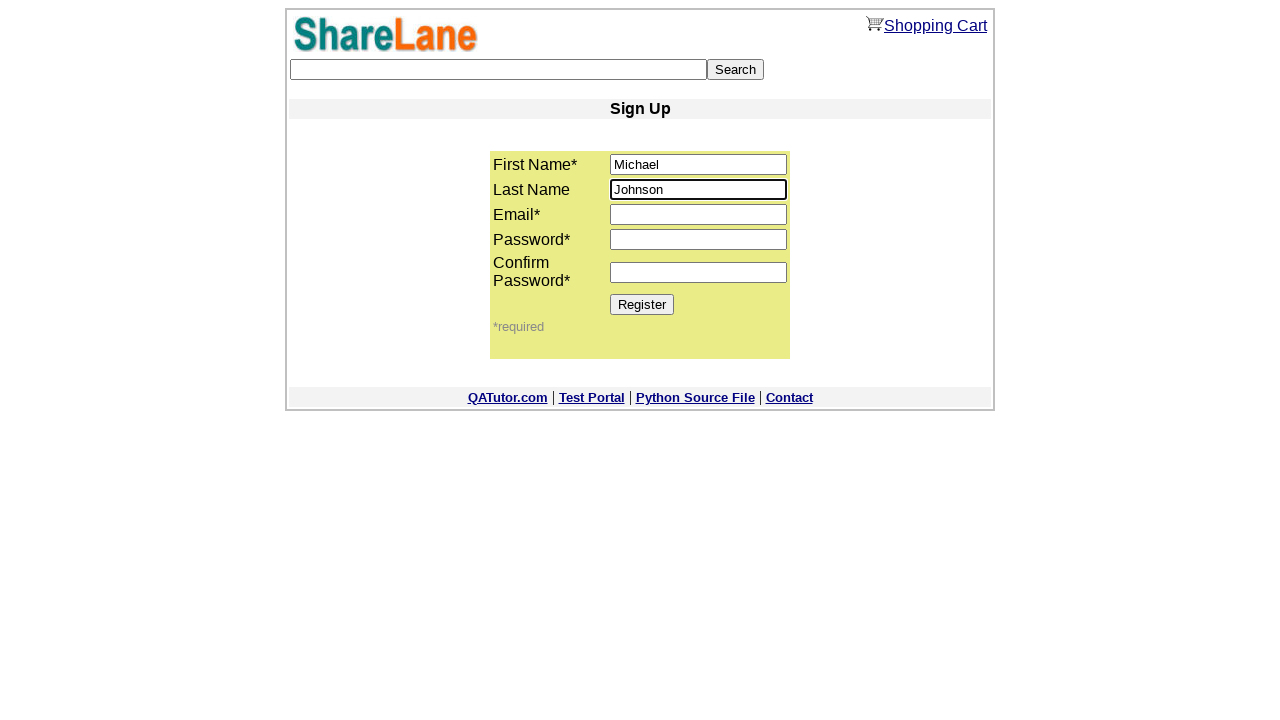

Filled email field with invalid format 'invalidemail' on input[name='email']
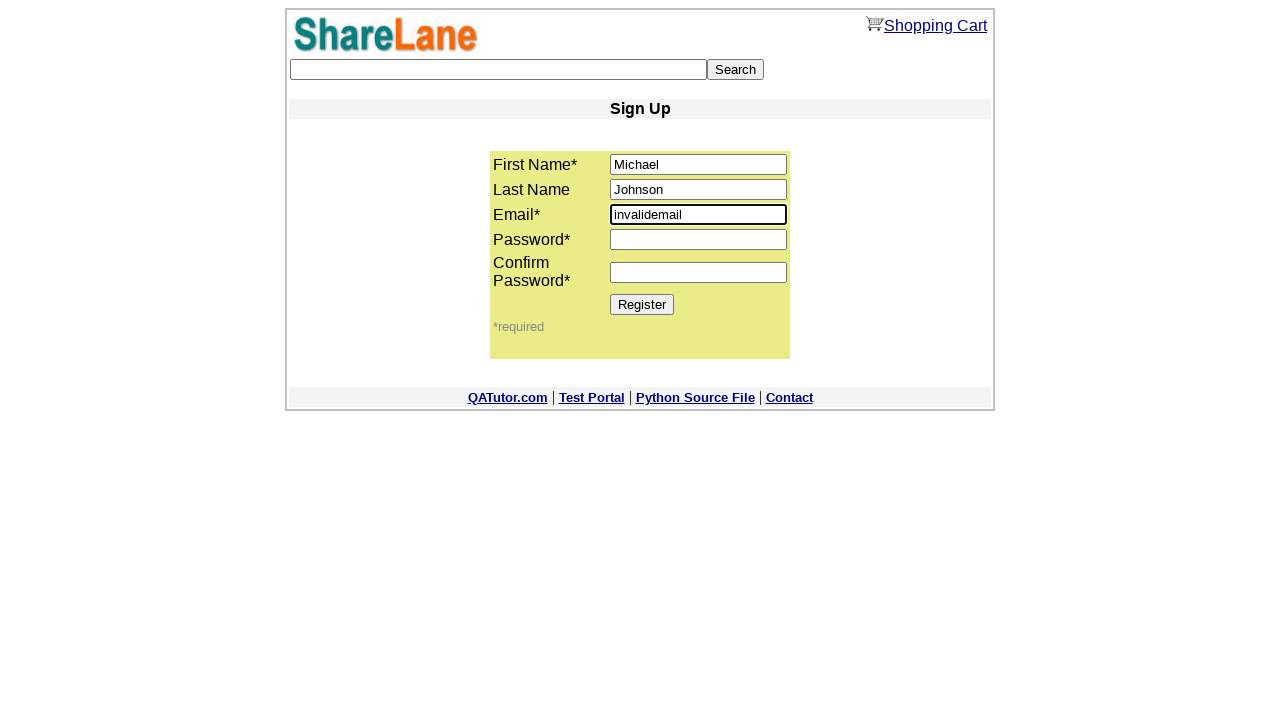

Filled password field with '12345678' on input[name='password1']
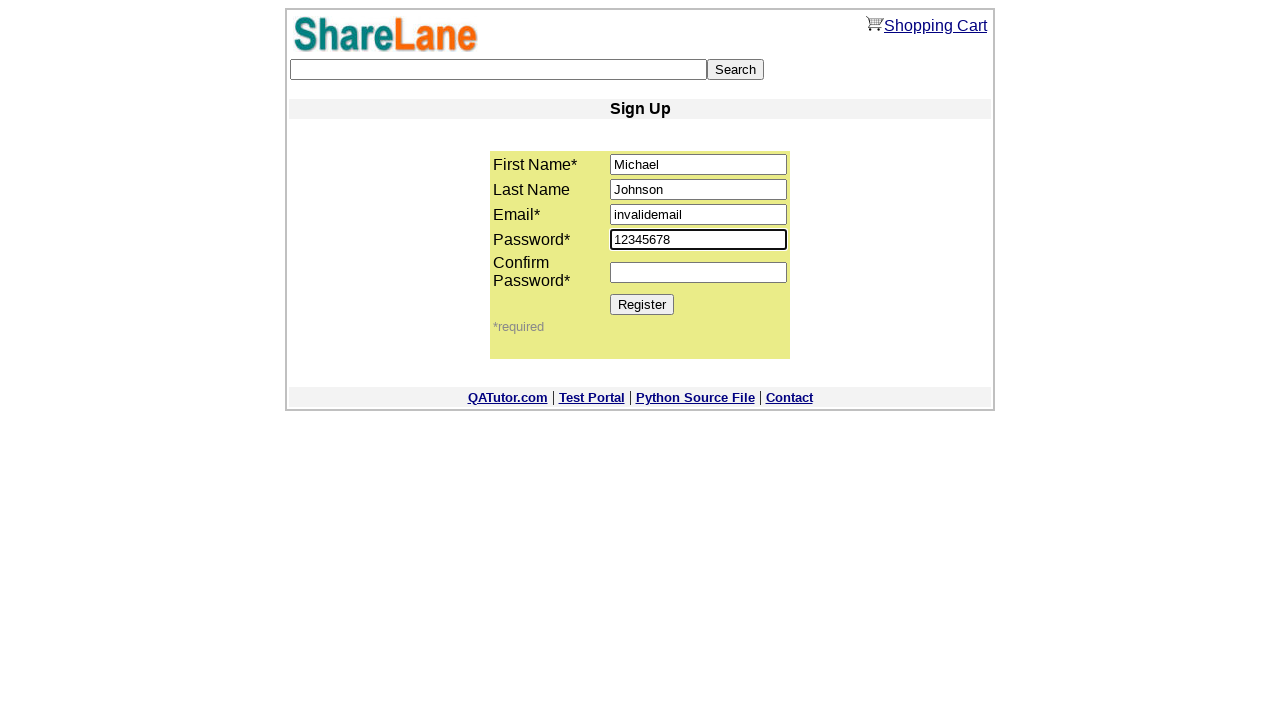

Filled password confirmation field with '12345678' on input[name='password2']
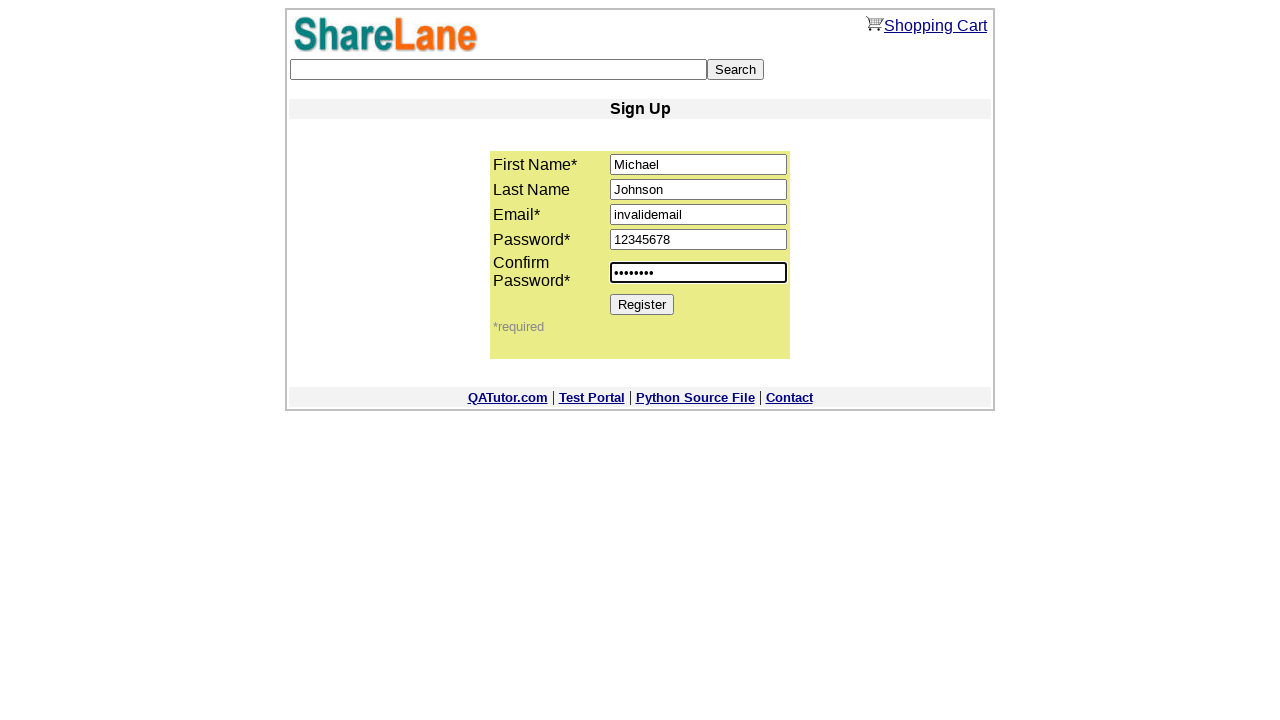

Clicked Register button to submit form at (642, 304) on input[value='Register']
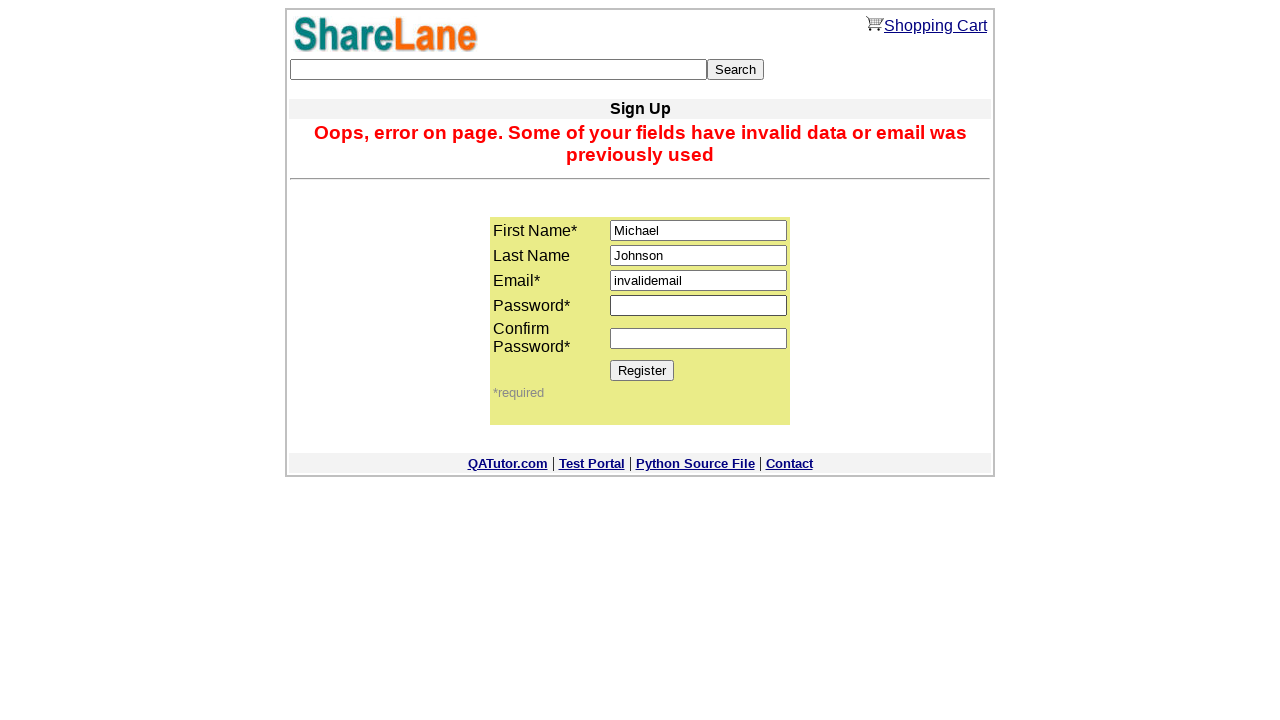

Error message appeared confirming invalid email rejection
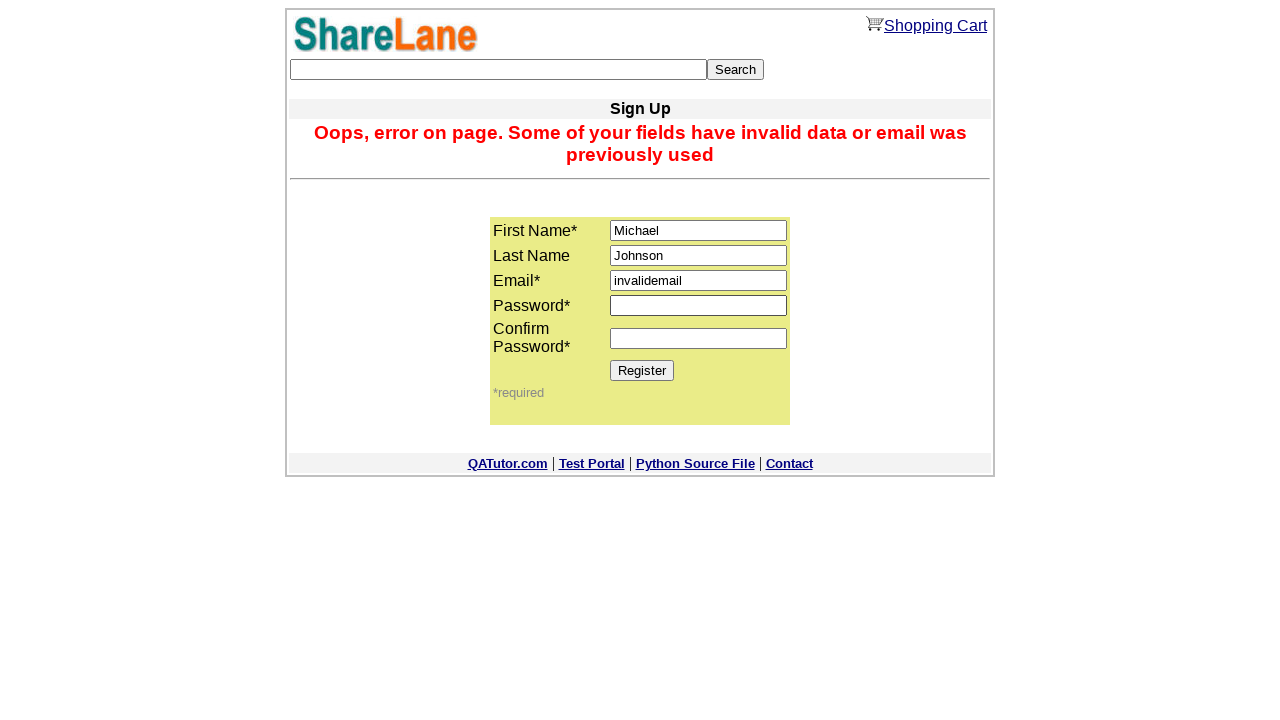

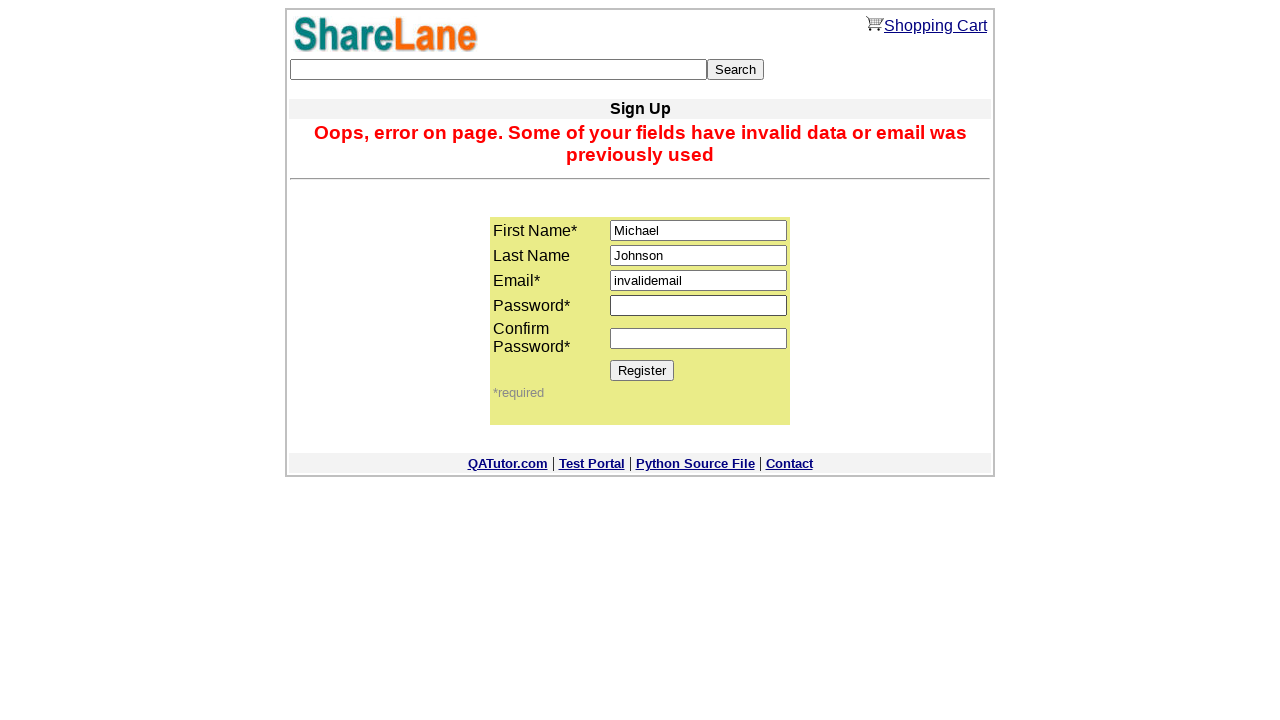